Tests that a user cannot update their account information (username, phone, country, birthdate) without providing a password - the Save Changes button remains disabled throughout all changes.

Starting URL: https://telerik.github.io/react-admin-dashboard/

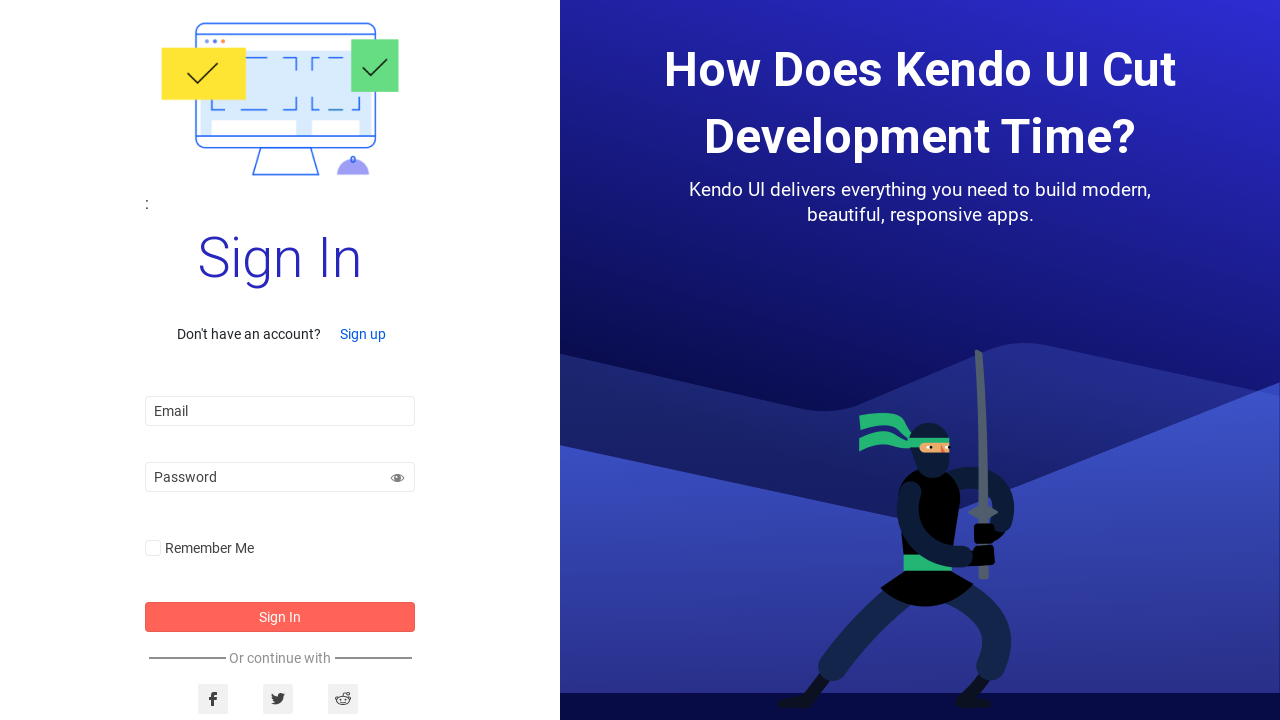

Clicked Sign In button at (280, 617) on internal:role=button[name="Sign In"i]
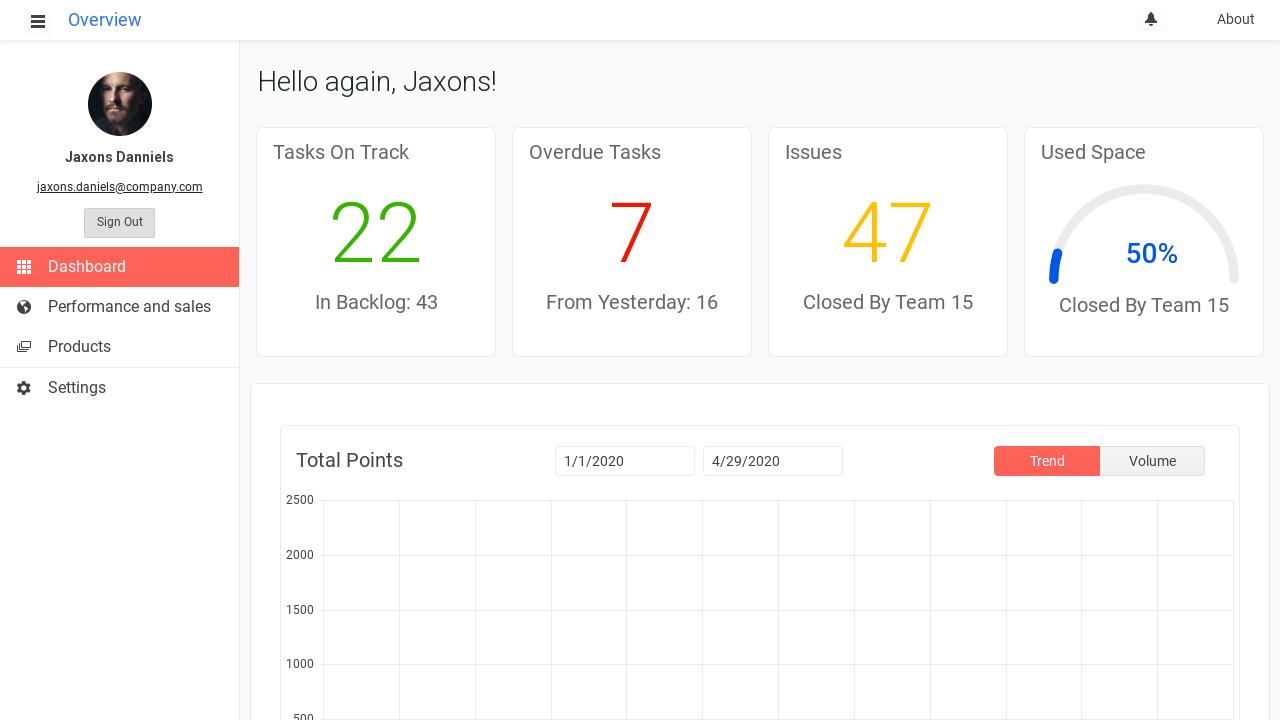

Clicked Settings navigation link at (77, 388) on internal:text="Settings"i
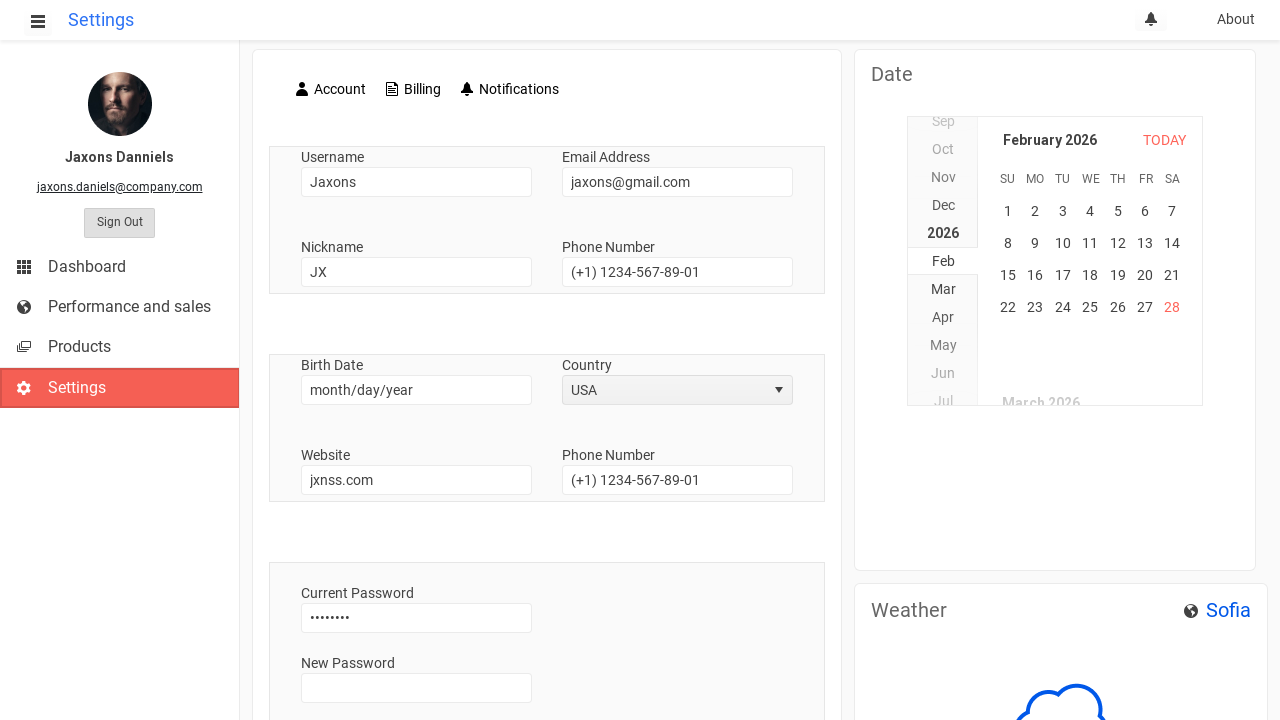

Settings page loaded successfully
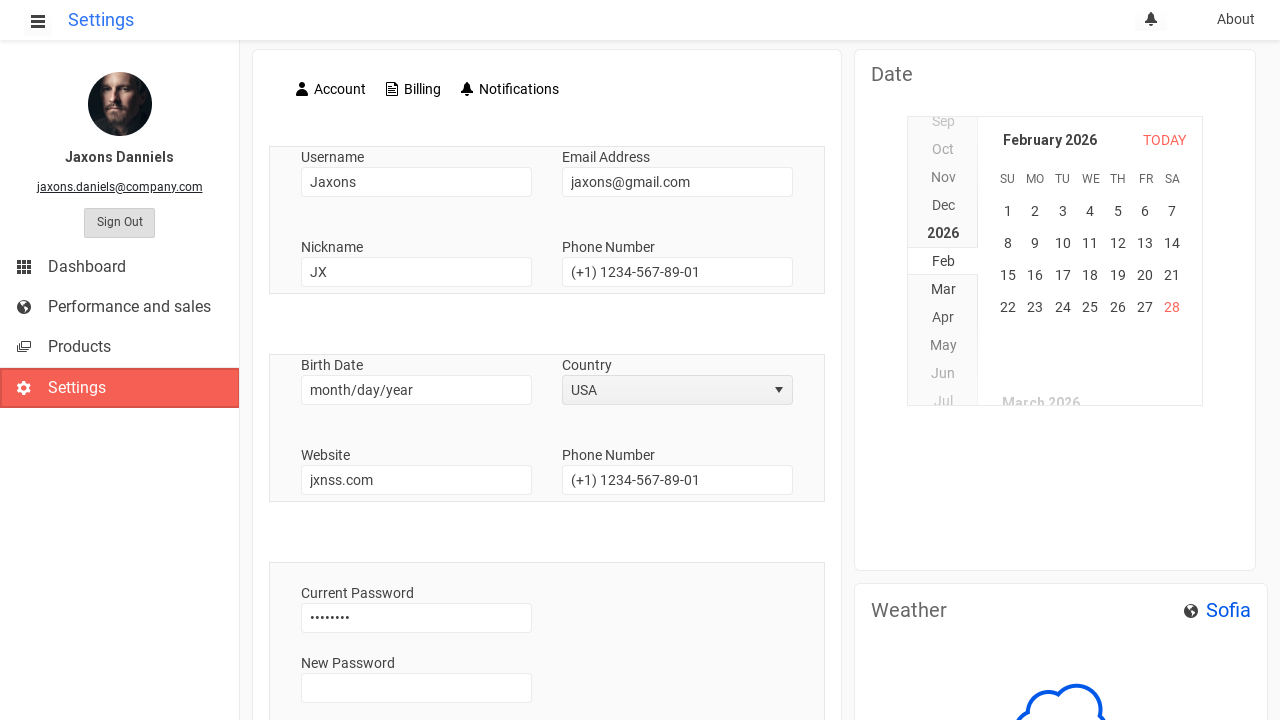

Cleared username field on [name='username']
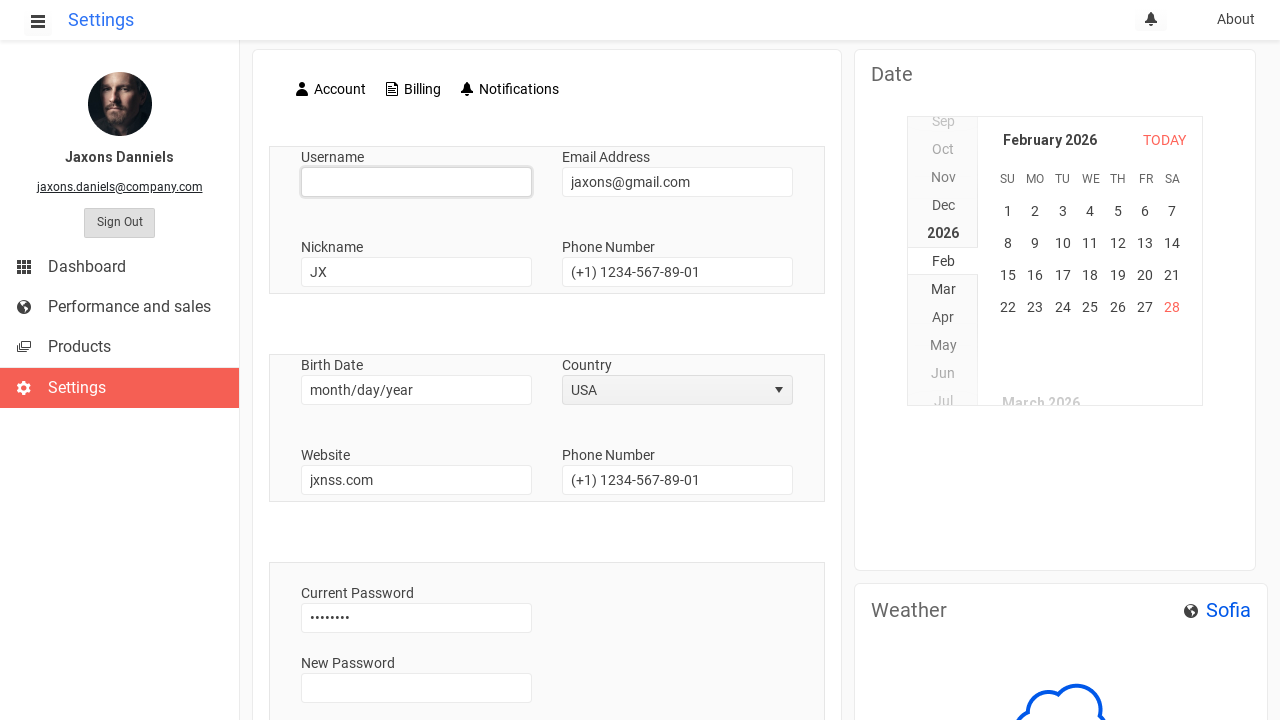

Filled username field with 'Anthony' on [name='username']
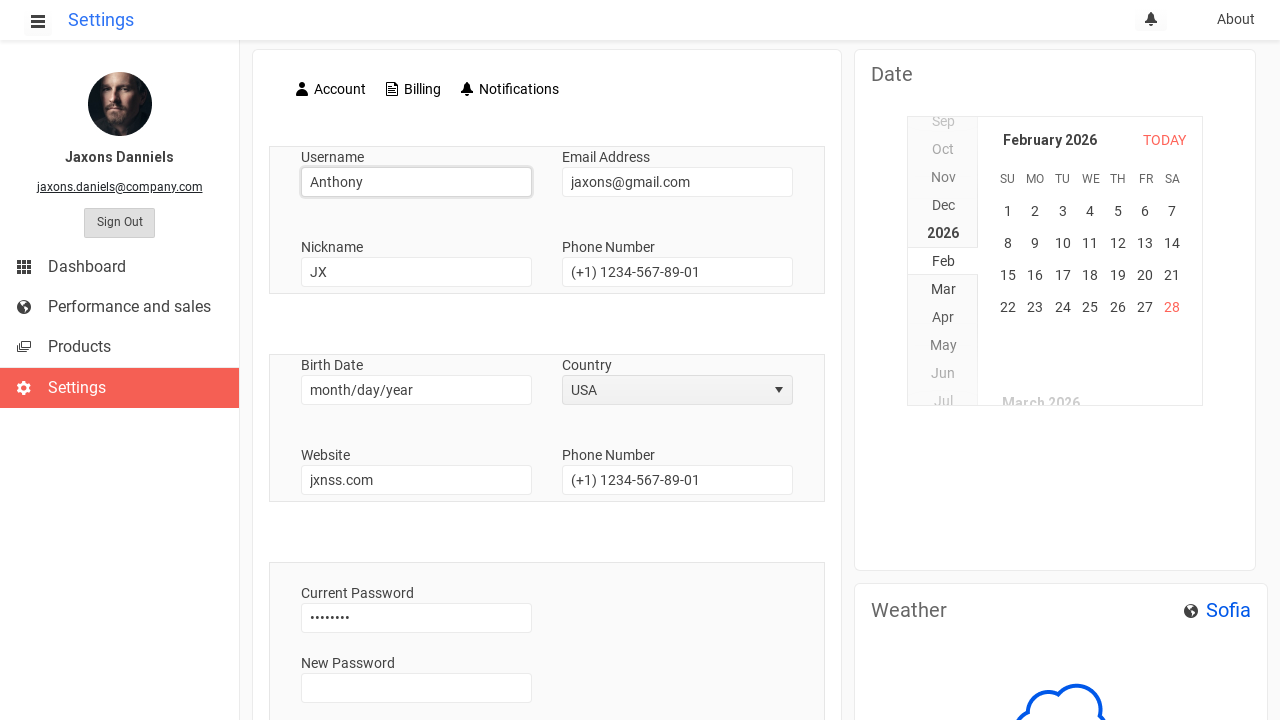

Cleared phone number field on [name='phone'] >> nth=0
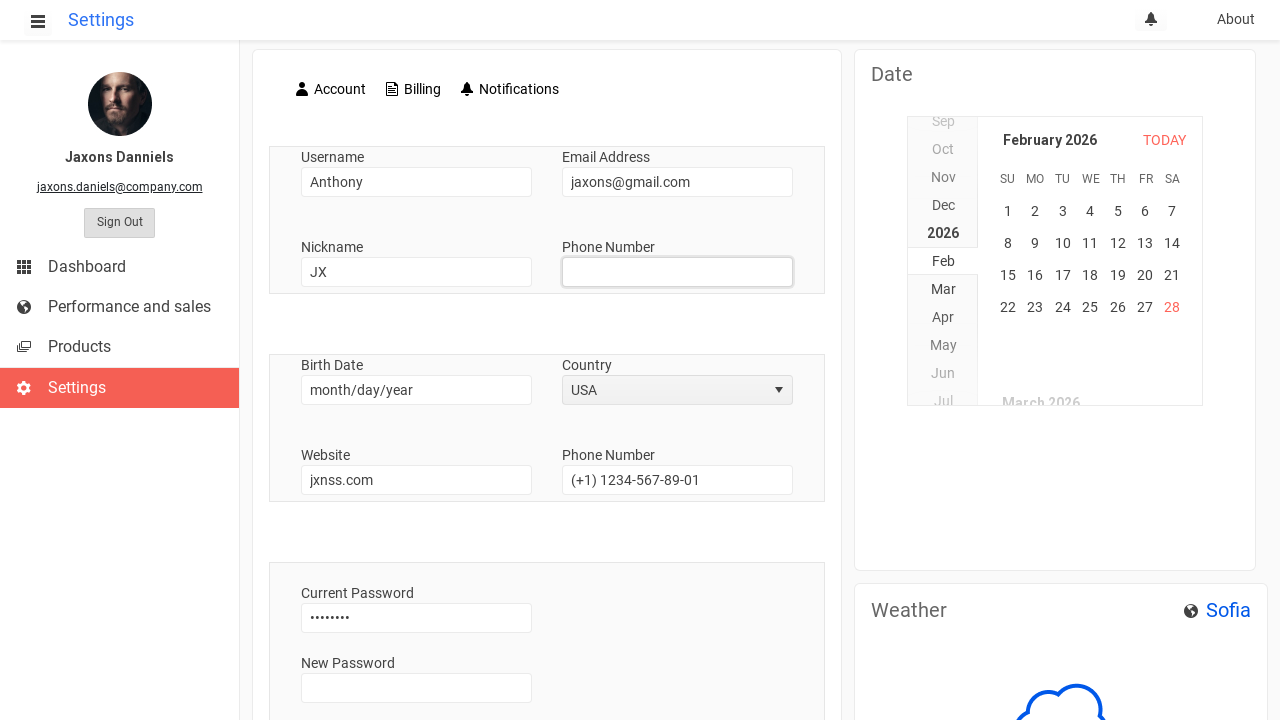

Filled phone number field with '+44 1632 960110' on [name='phone'] >> nth=0
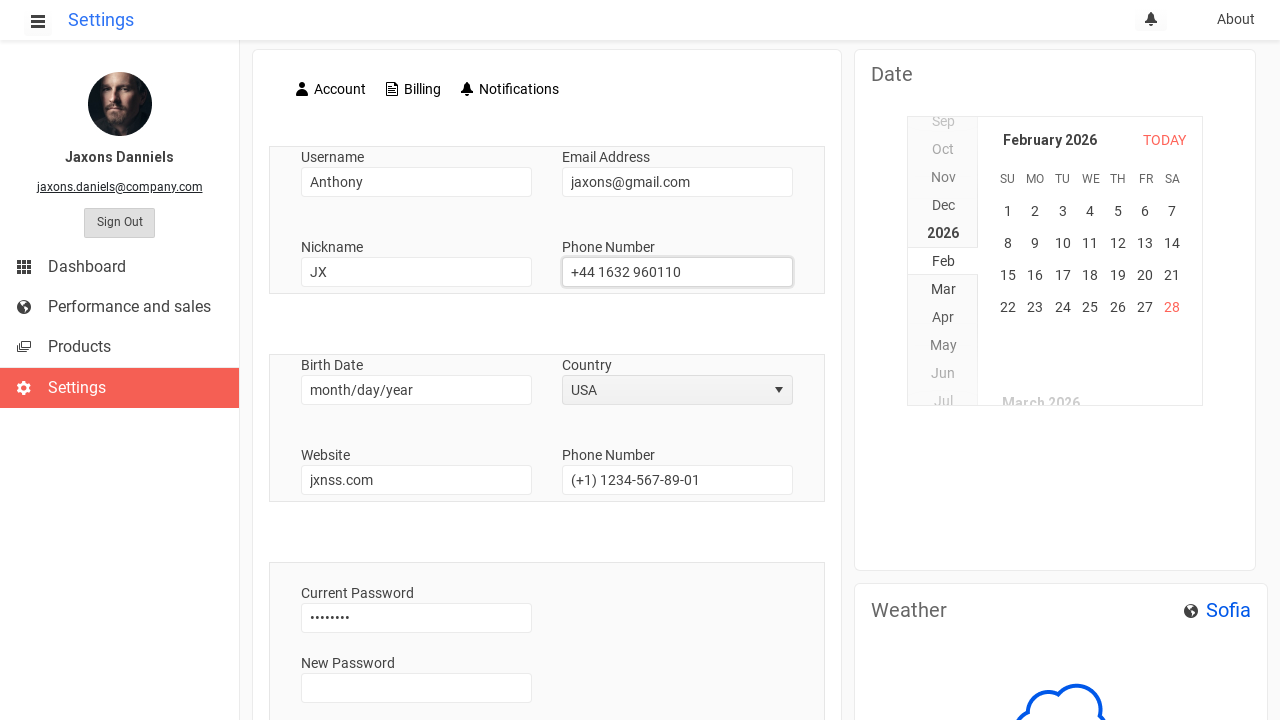

Clicked country dropdown combobox at (678, 390) on internal:role=combobox
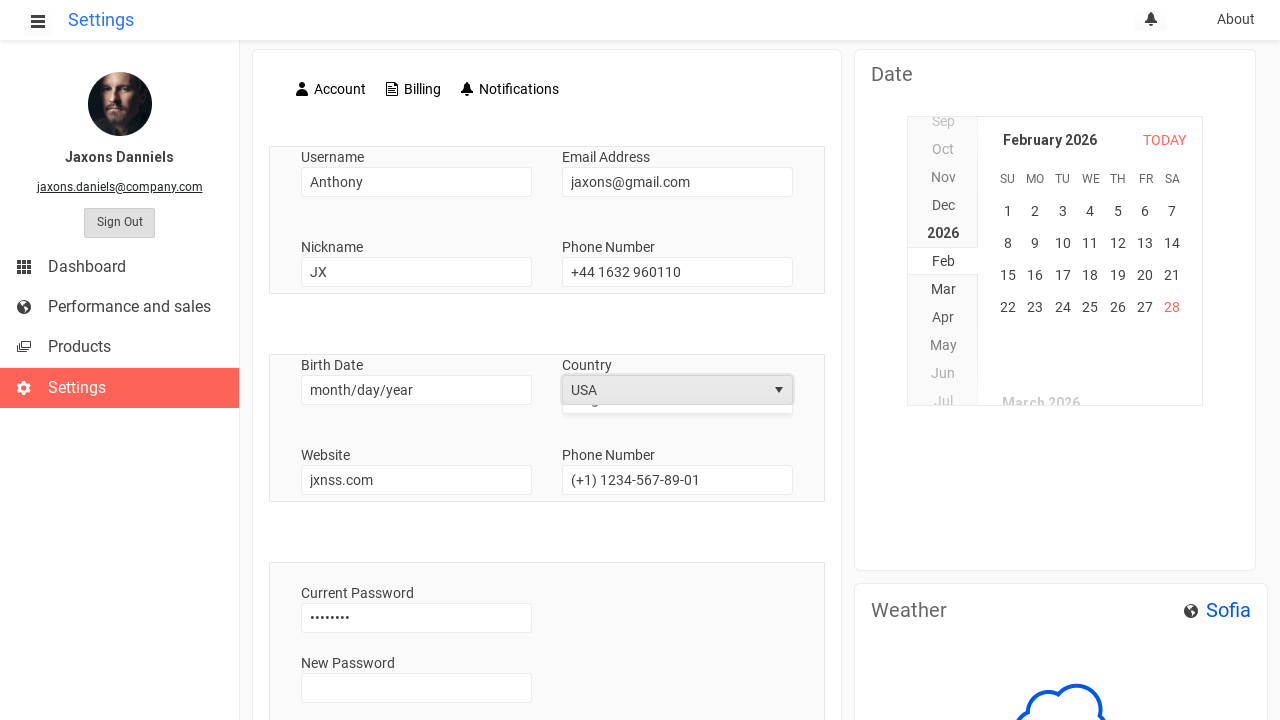

Selected 'United Kingdom' from country dropdown at (678, 51) on internal:role=option[name="​United Kingdom"i]
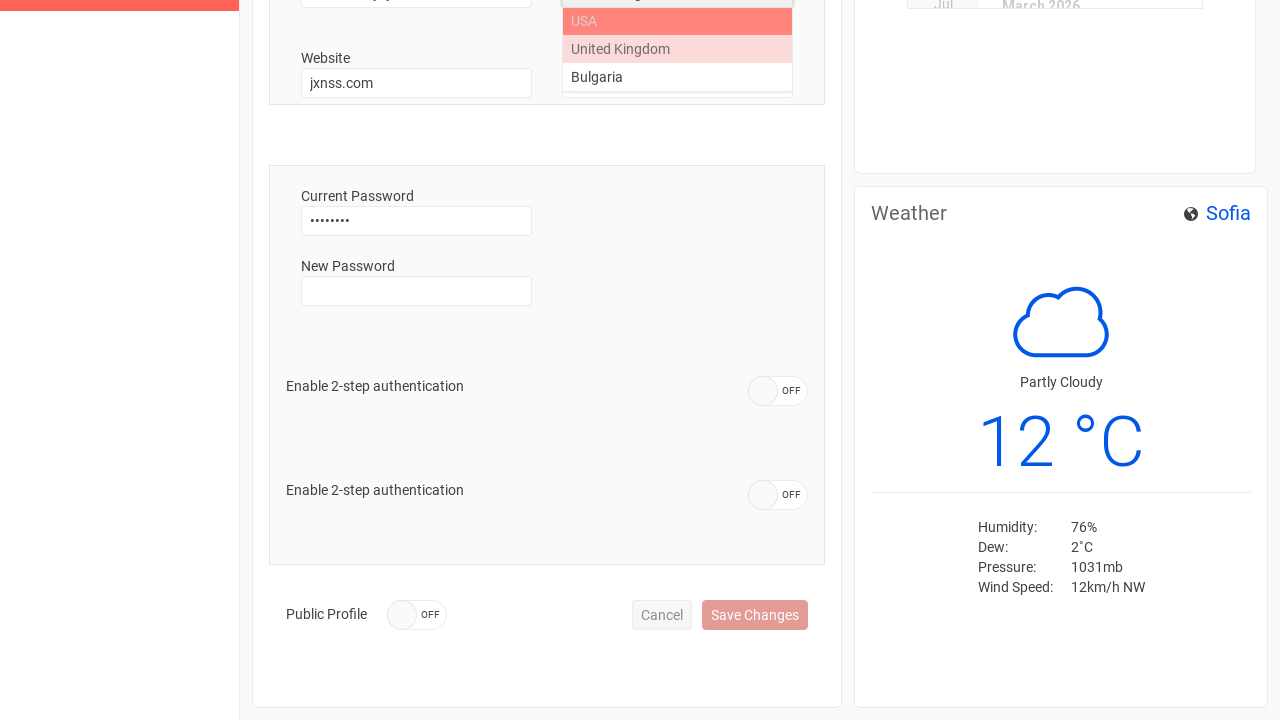

Cleared birthdate field on internal:attr=[title="month/day/year"i]
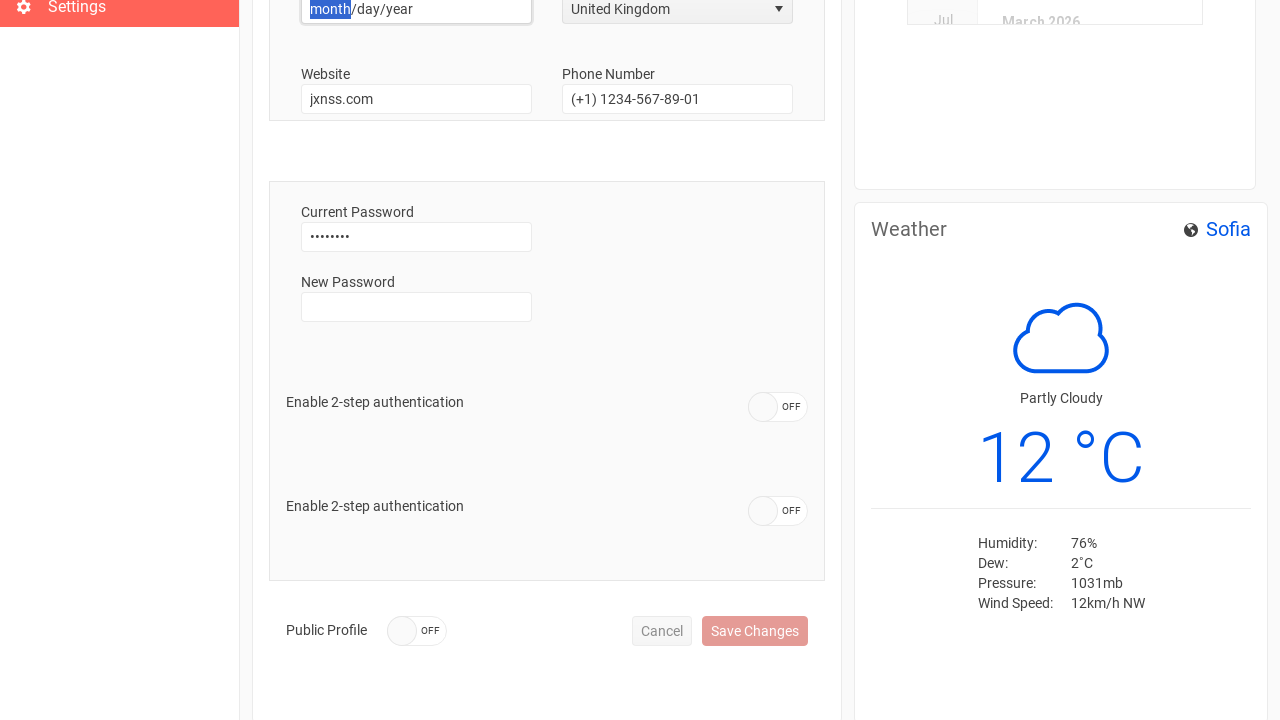

Waited 100ms for birthdate field to be ready
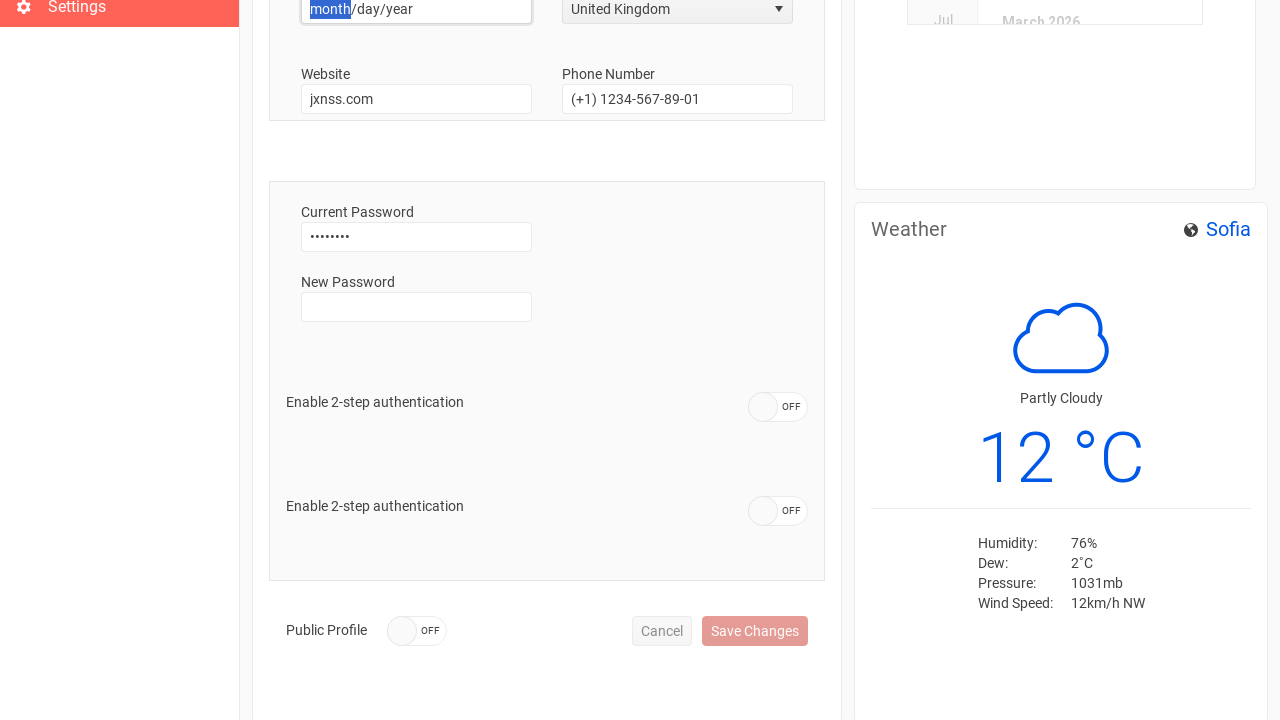

Pressed Home key in birthdate field
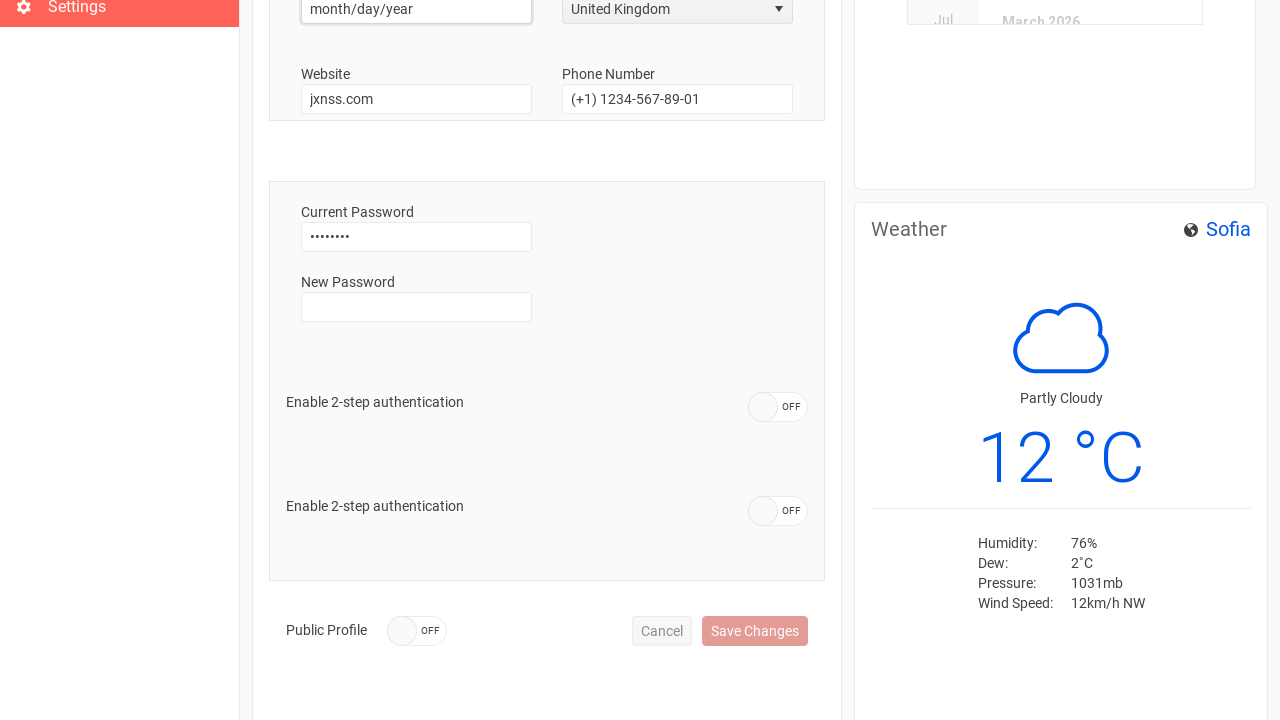

Typed '06' for month in birthdate field
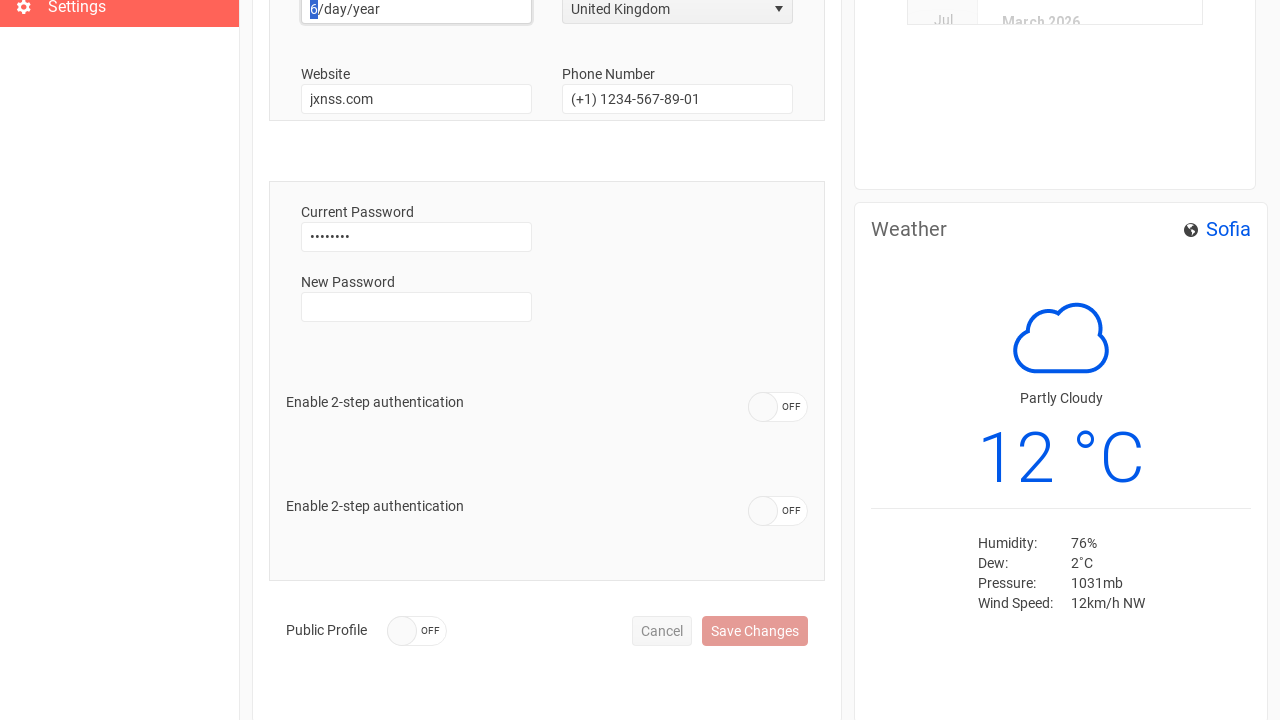

Pressed ArrowRight key to move to day field
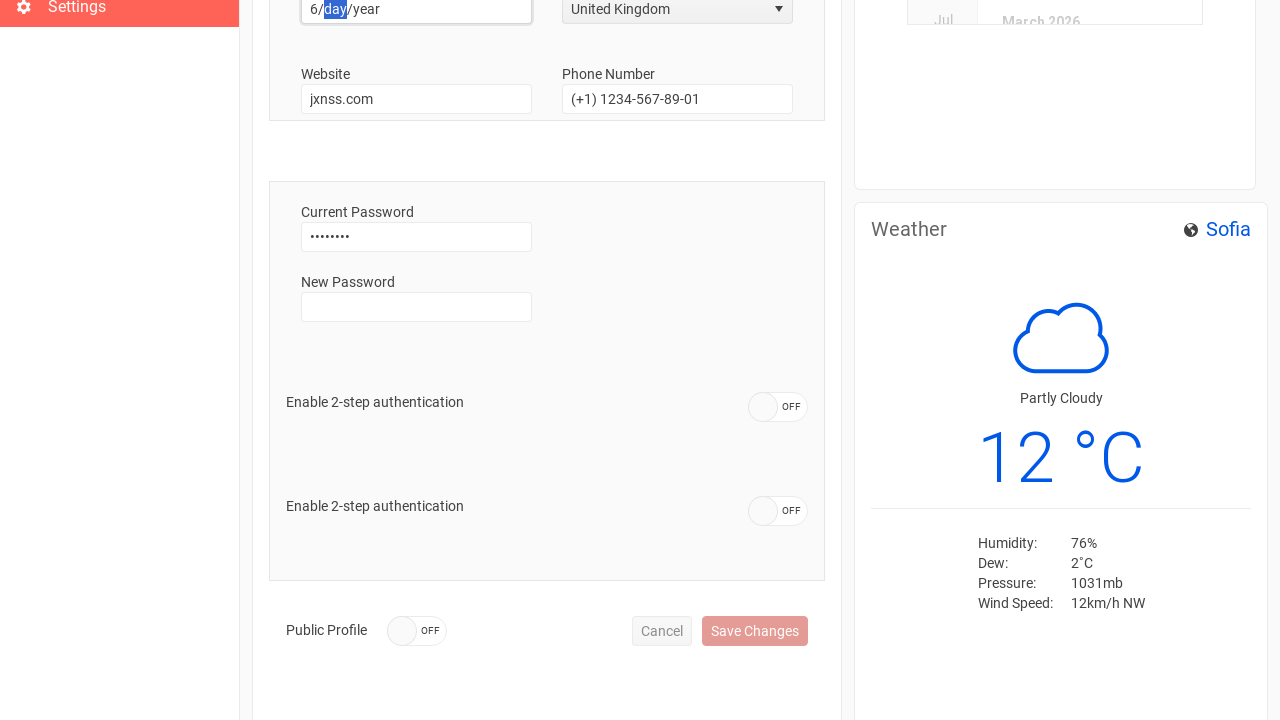

Typed '07' for day in birthdate field
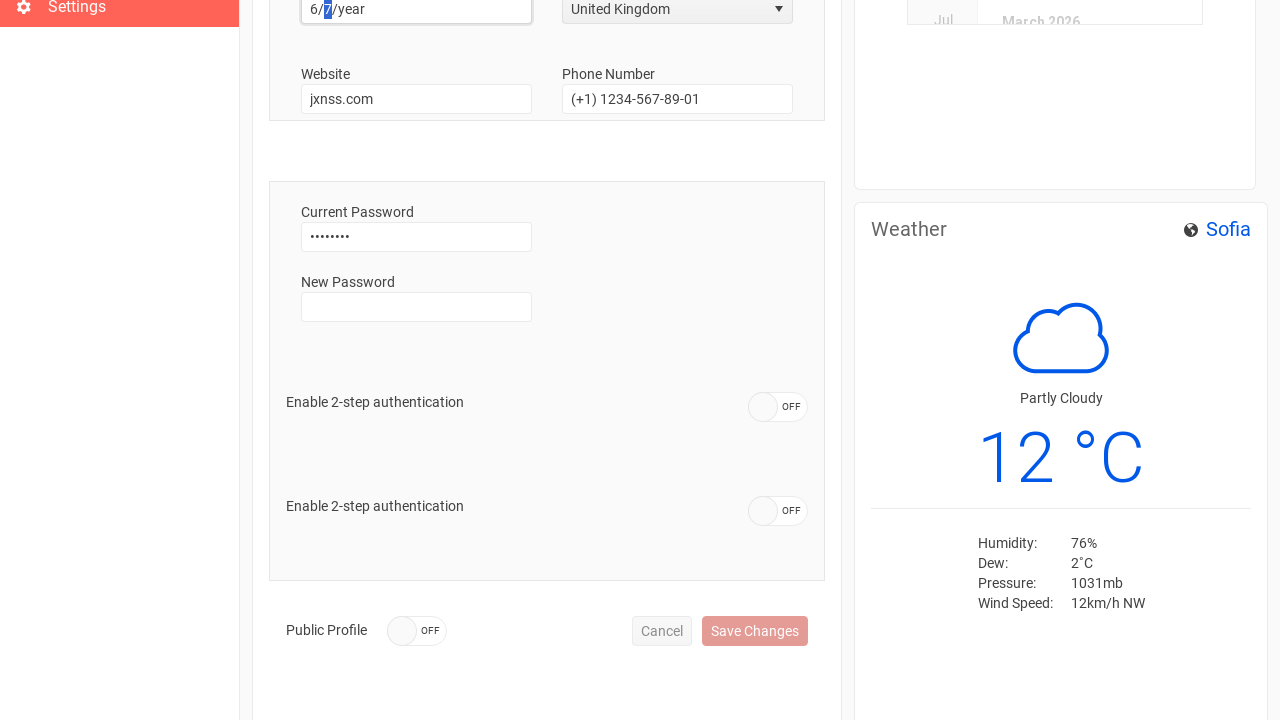

Pressed ArrowRight key to move to year field
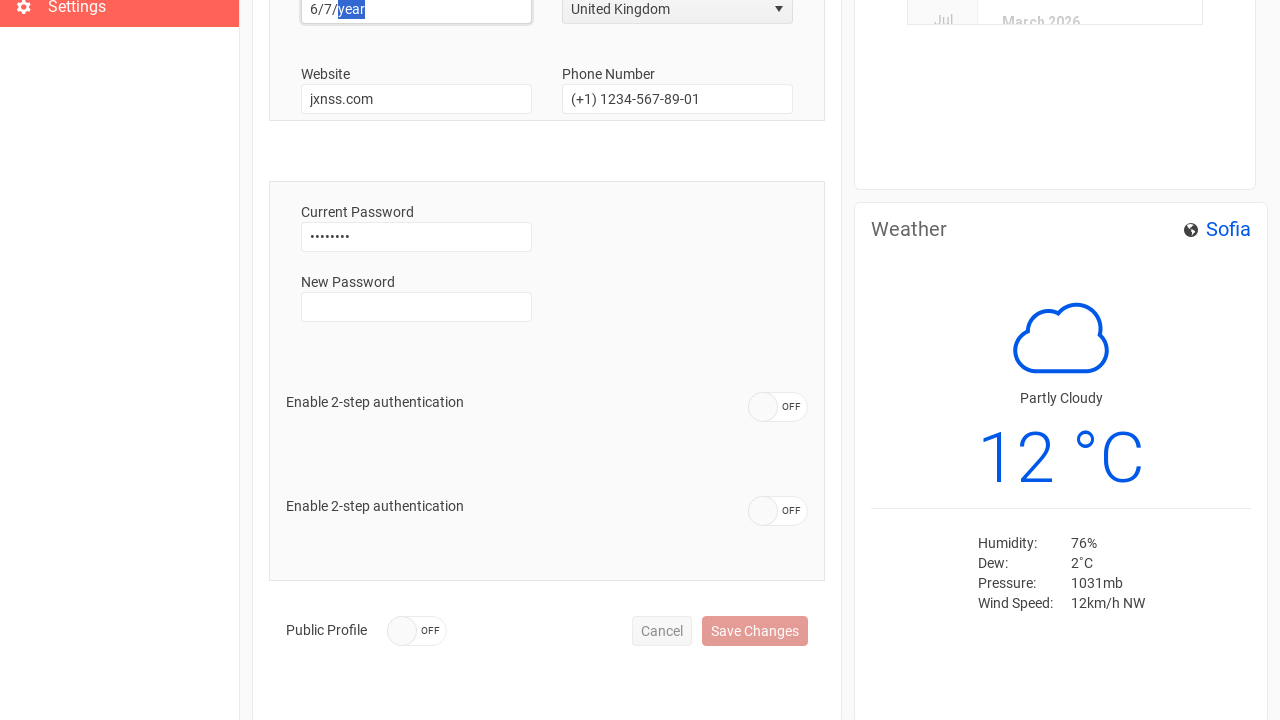

Typed '1998' for year in birthdate field
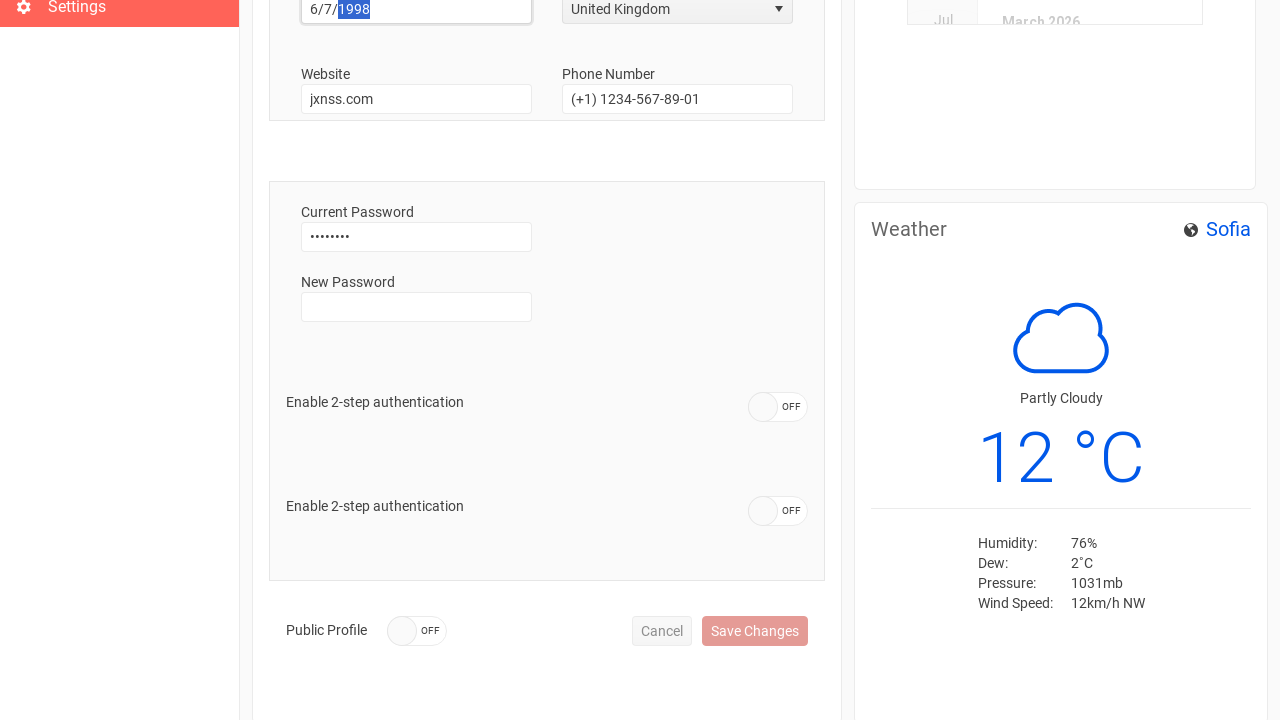

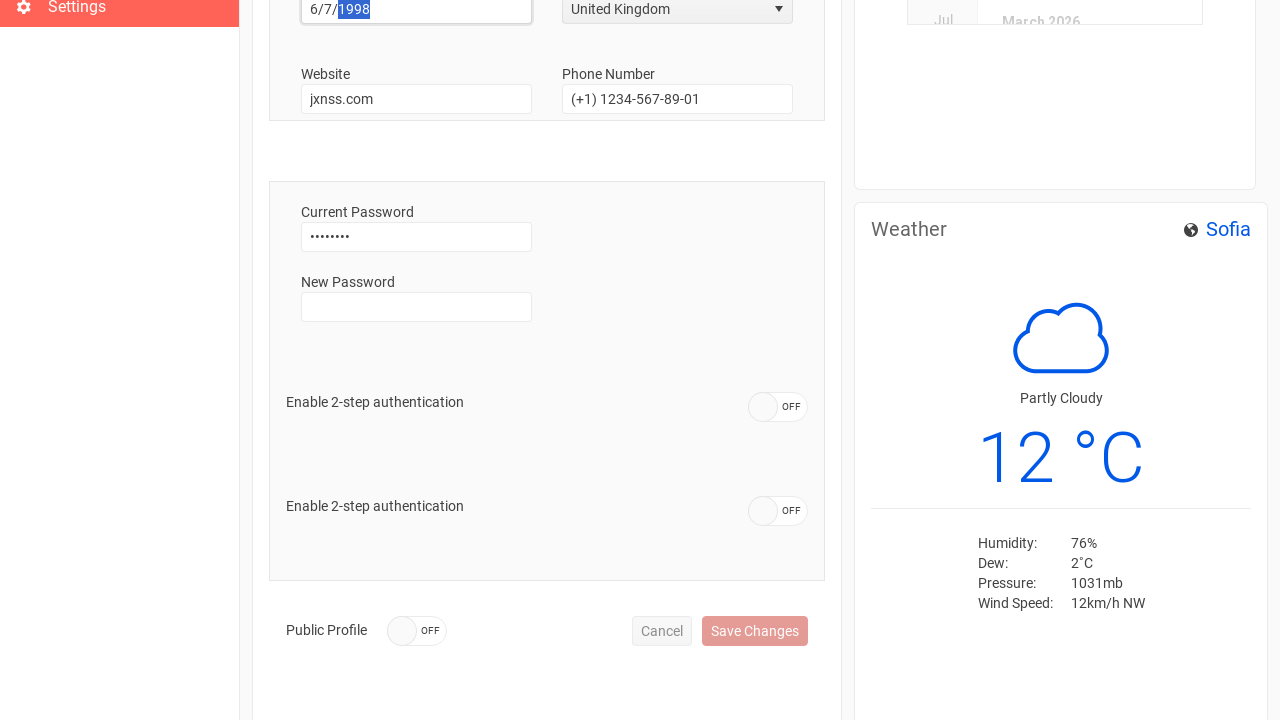